Tests jQuery UI autocomplete functionality by typing a letter into the input field, waiting for suggestions to appear, and selecting the 3rd suggestion using keyboard navigation.

Starting URL: http://jqueryui.com/autocomplete/

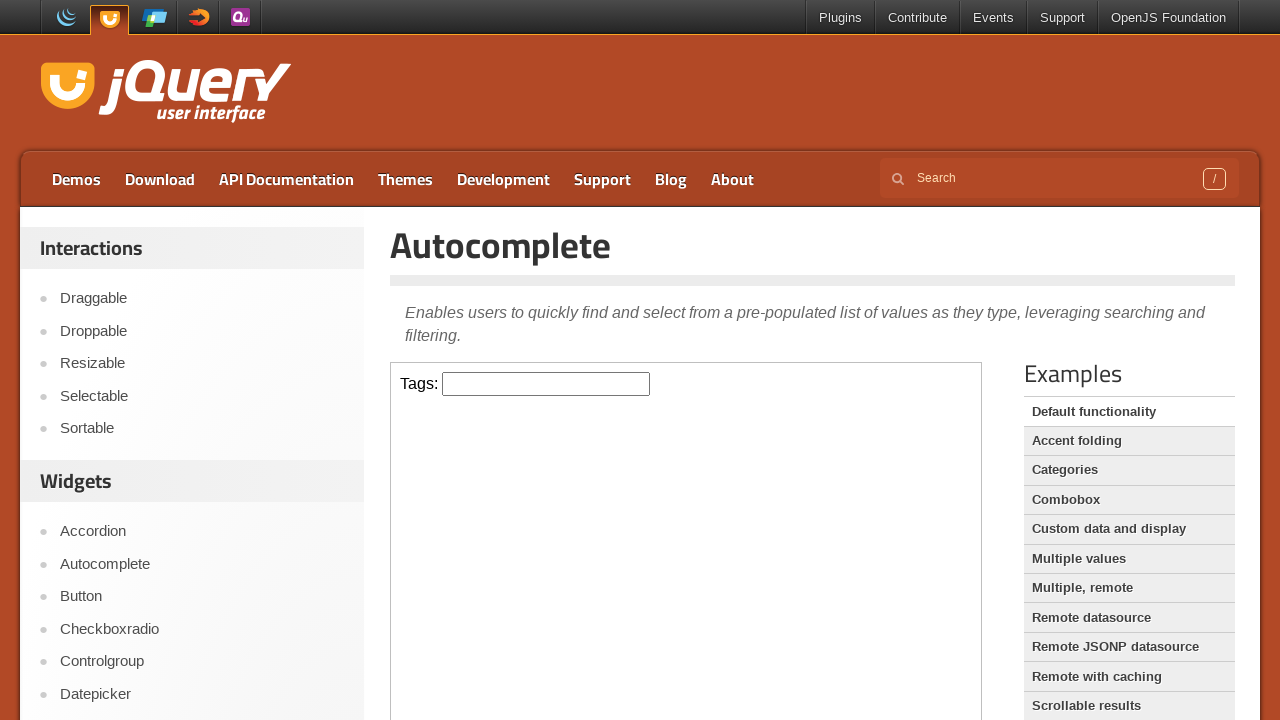

Located iframe containing autocomplete demo
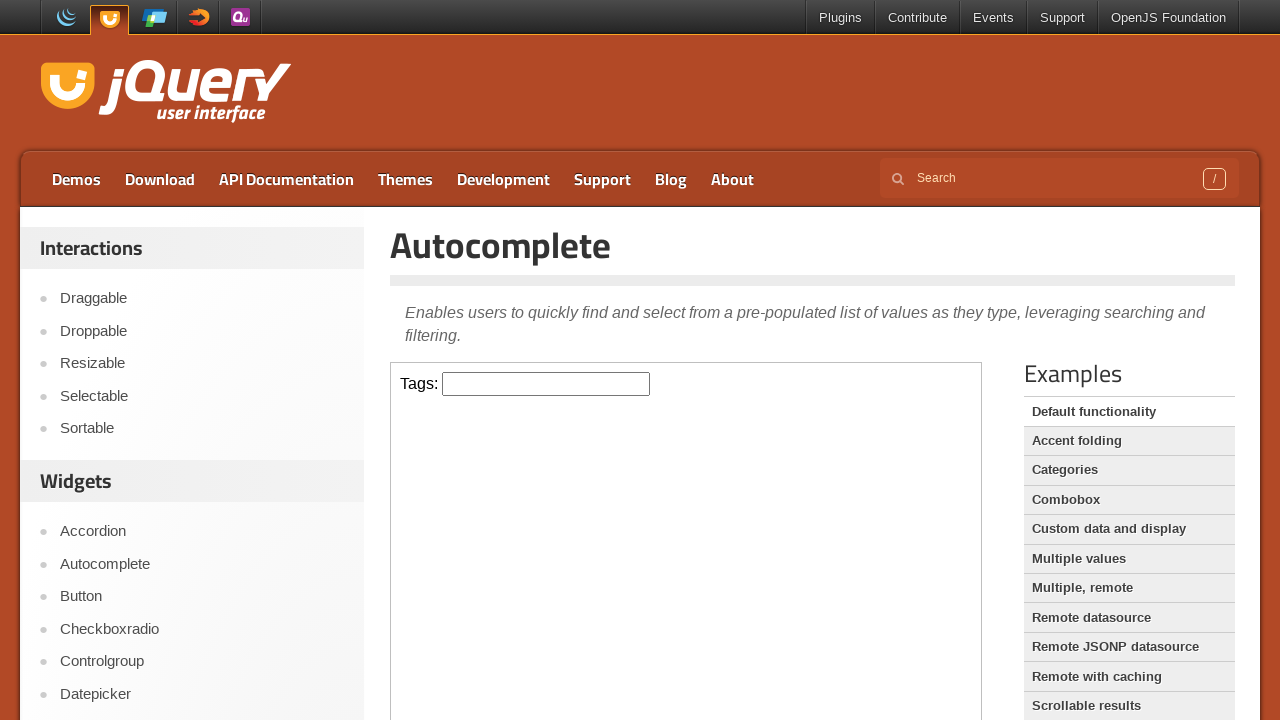

Typed 'a' into the autocomplete input field on iframe.demo-frame >> internal:control=enter-frame >> #tags
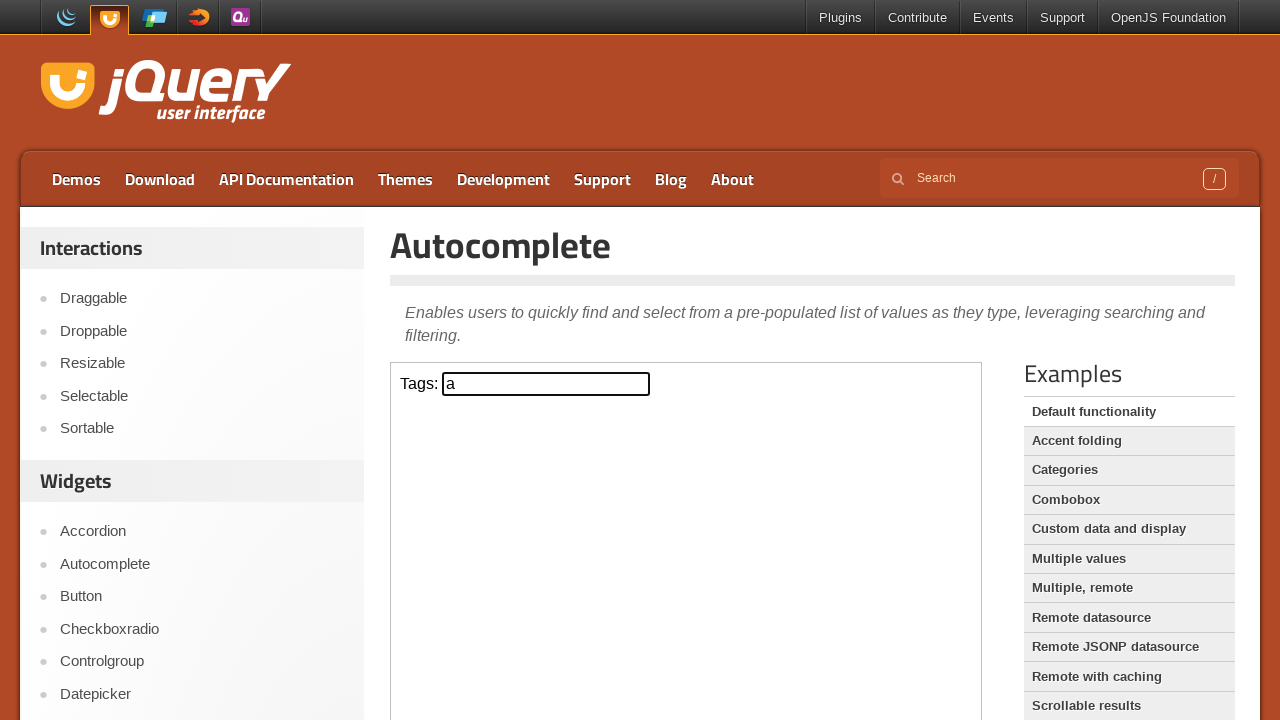

Autocomplete suggestions appeared
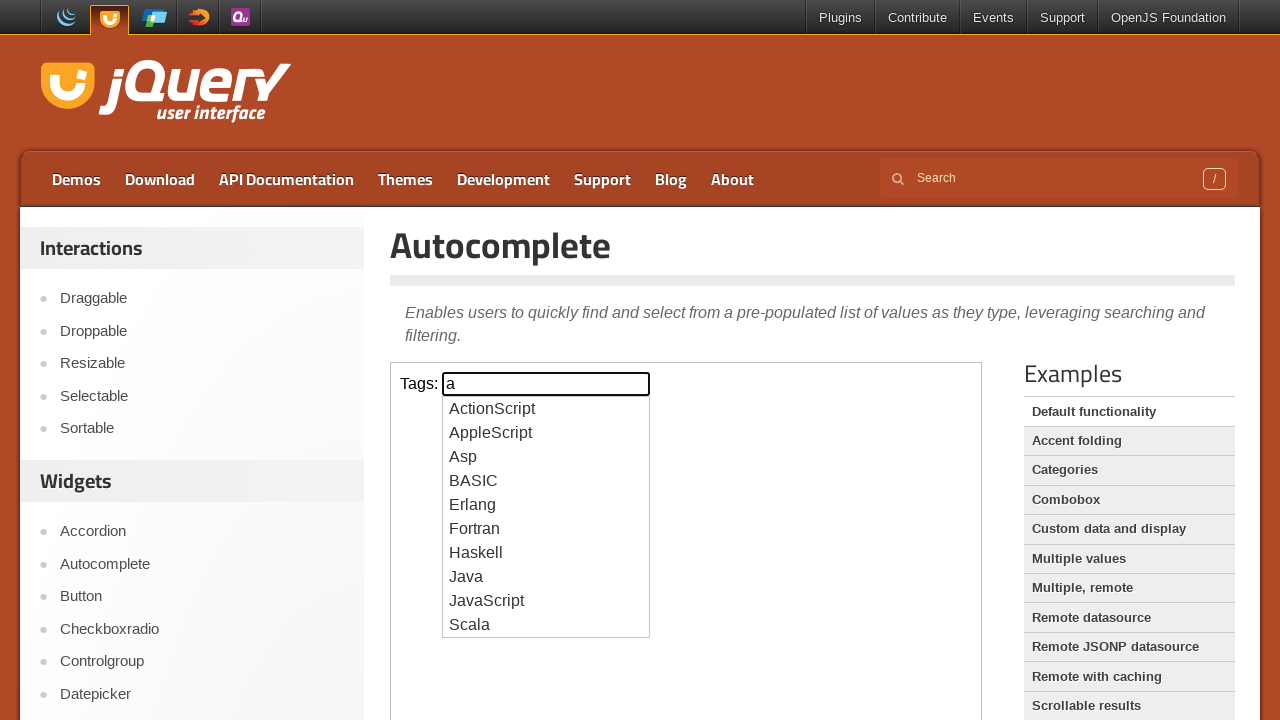

Pressed ArrowDown to navigate to 1st suggestion on iframe.demo-frame >> internal:control=enter-frame >> #tags
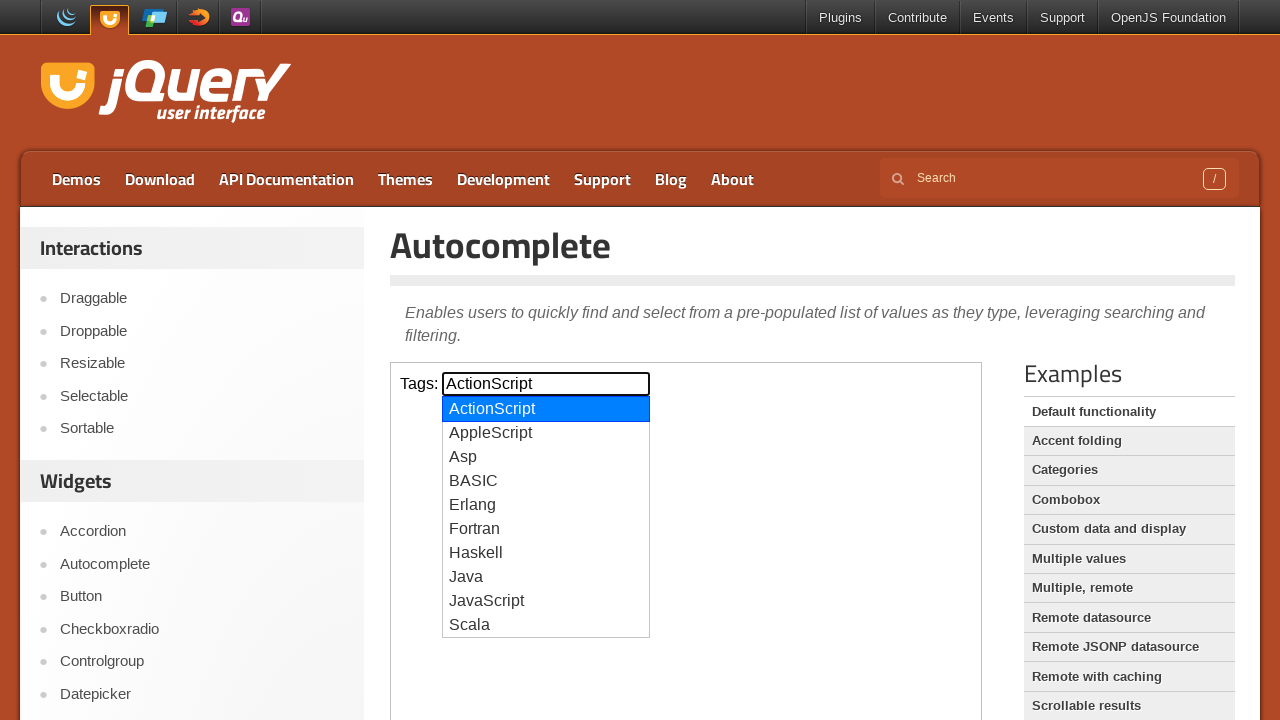

Waited 500ms
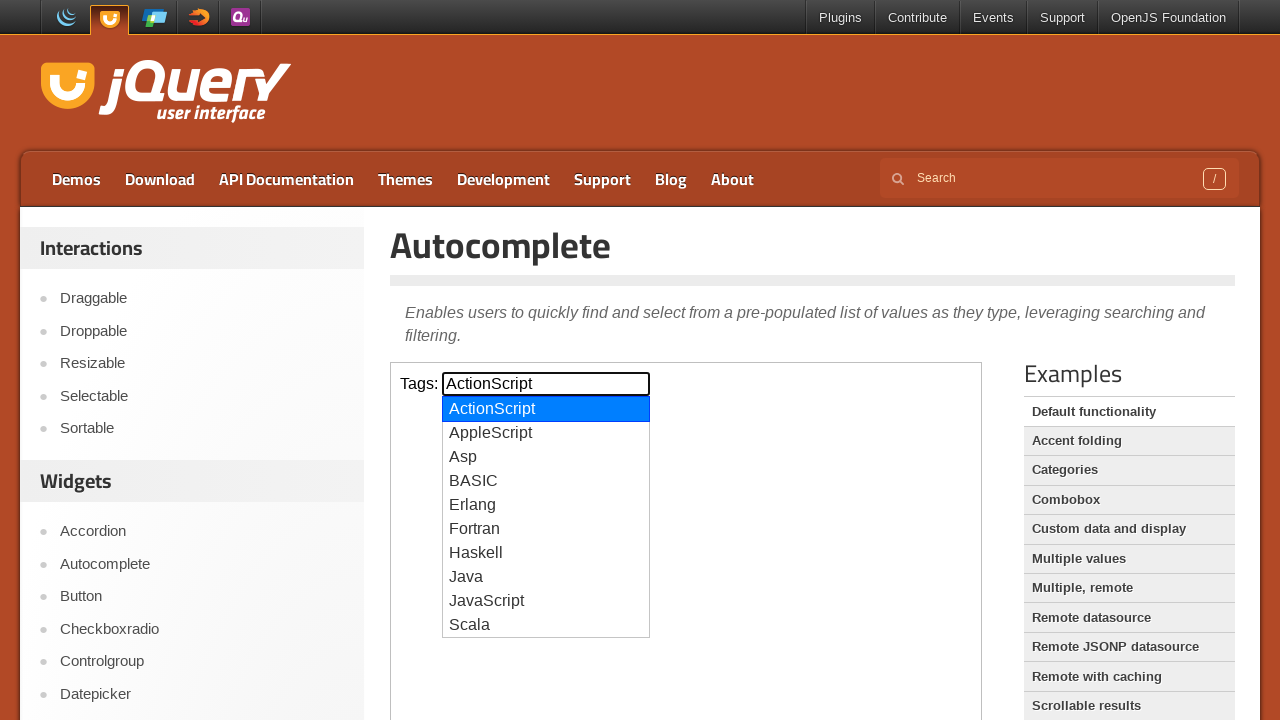

Pressed ArrowDown to navigate to 2nd suggestion on iframe.demo-frame >> internal:control=enter-frame >> #tags
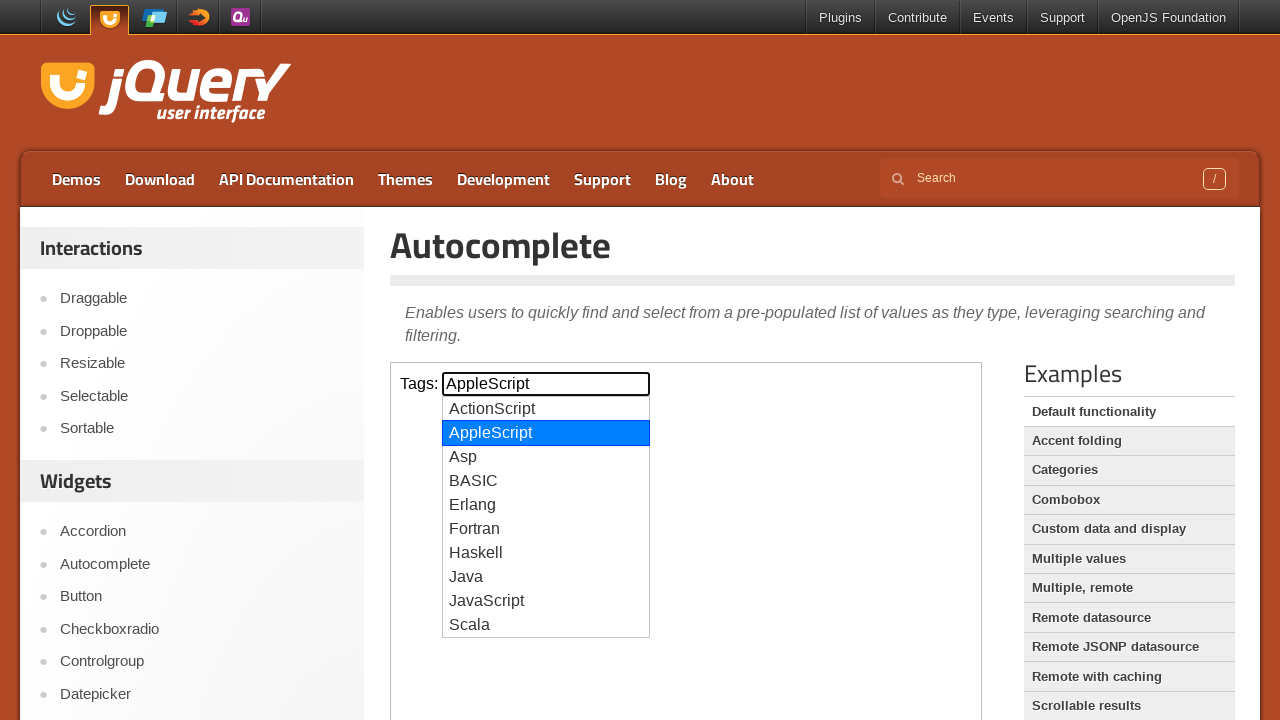

Waited 500ms
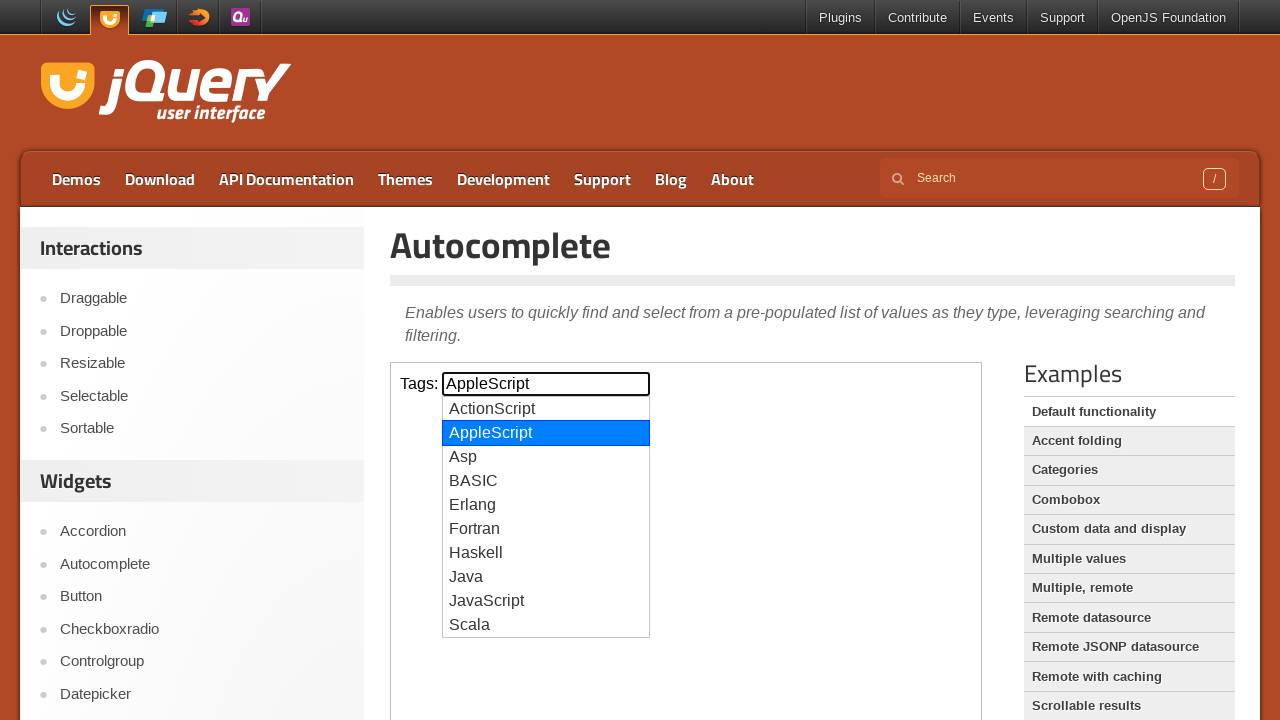

Pressed ArrowDown to navigate to 3rd suggestion on iframe.demo-frame >> internal:control=enter-frame >> #tags
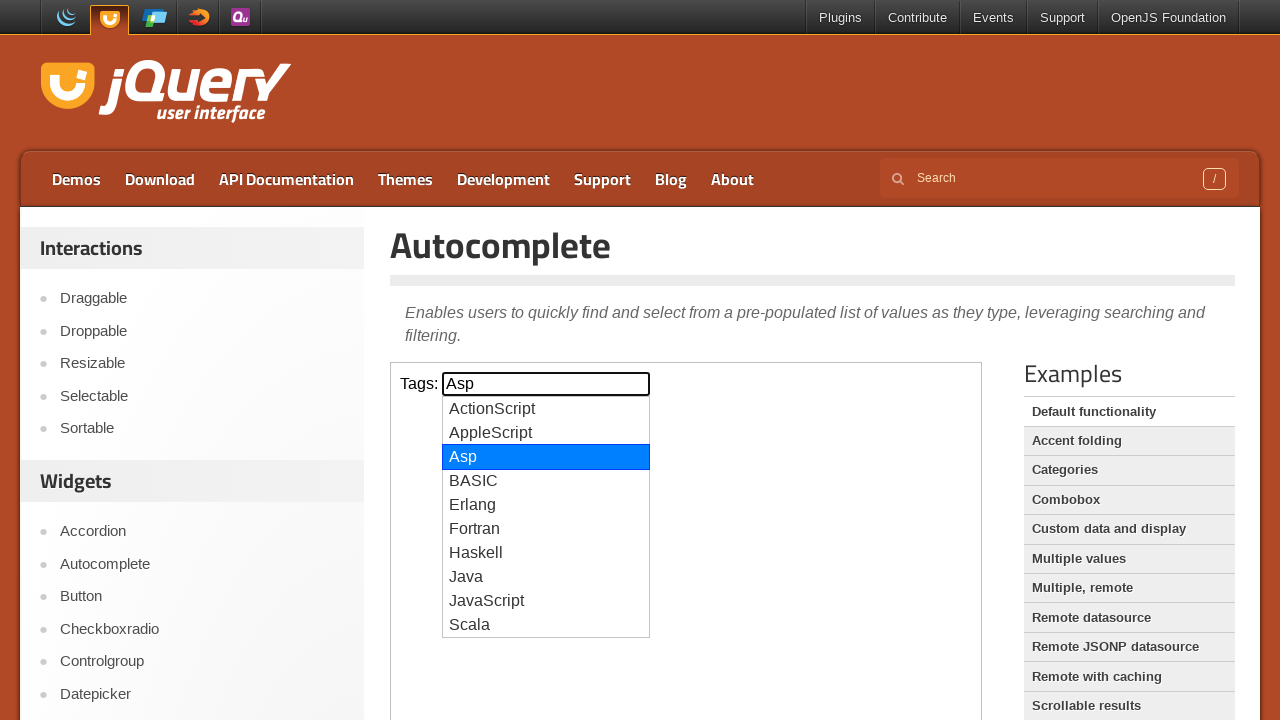

Waited 500ms
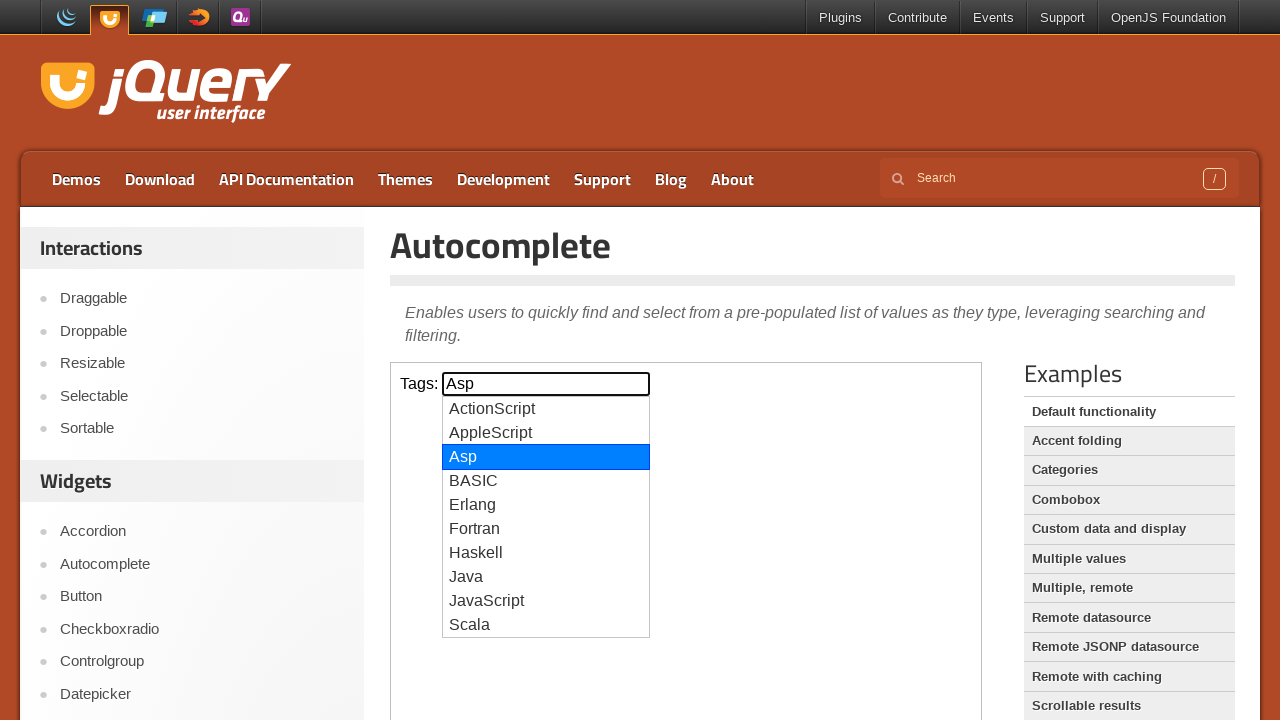

Pressed Enter to select the 3rd suggestion on iframe.demo-frame >> internal:control=enter-frame >> #tags
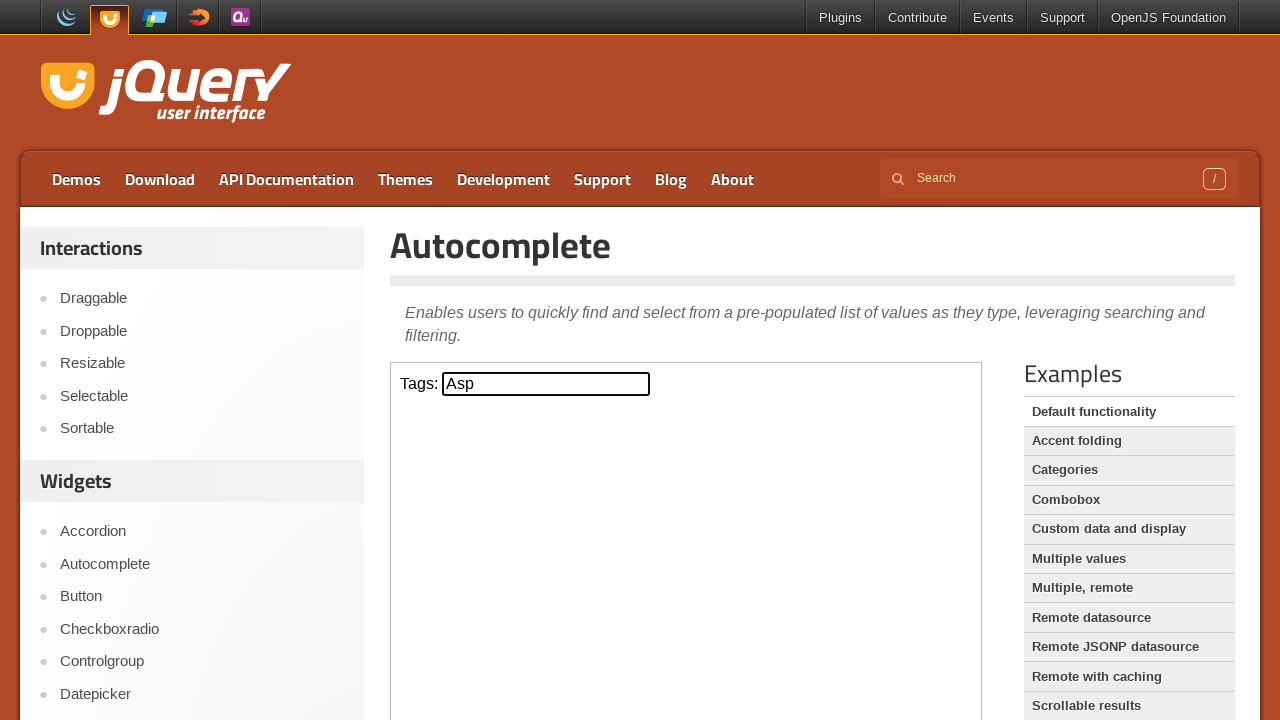

Waited 1000ms to observe the selected value
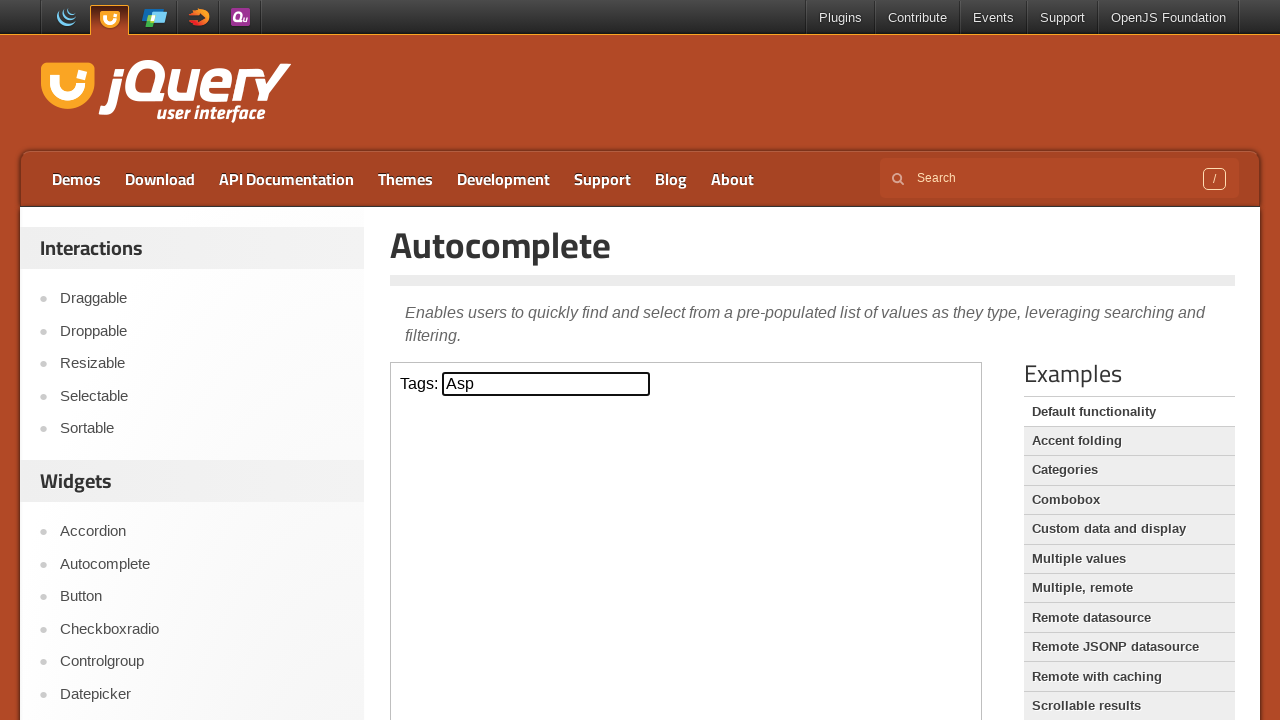

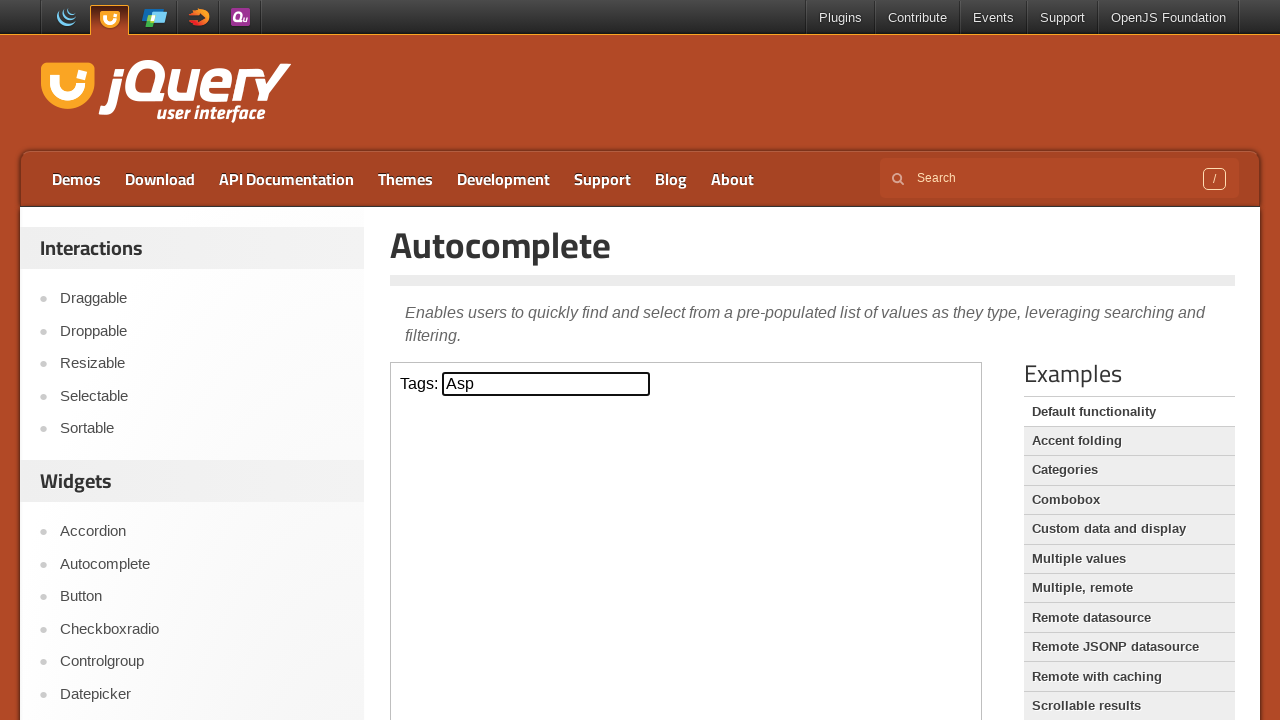